Tests accessibility, overflow, and overlap issues on the profile page at mobile viewport (375x812)

Starting URL: https://businessinfinity.asisaga.com/profile

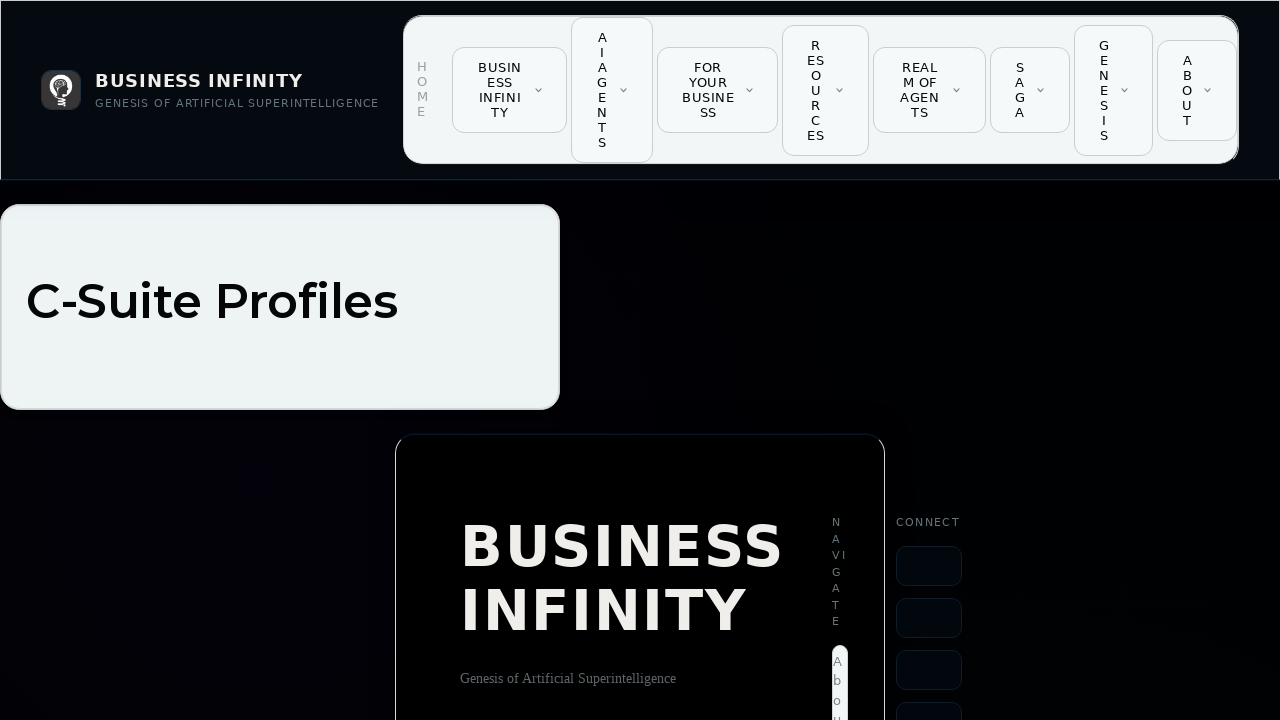

Set viewport to mobile size (375x812)
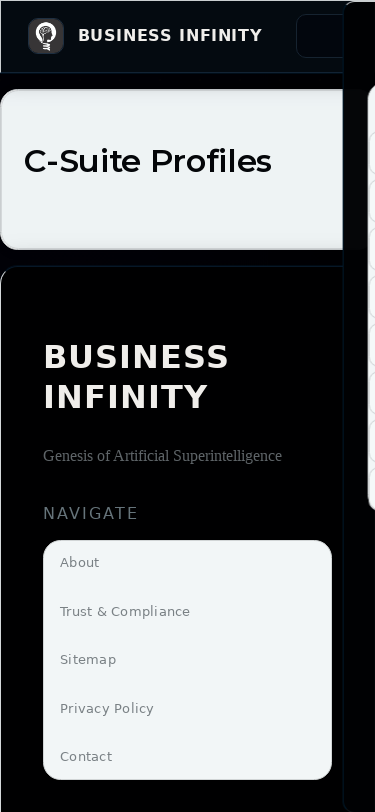

Page DOM content loaded
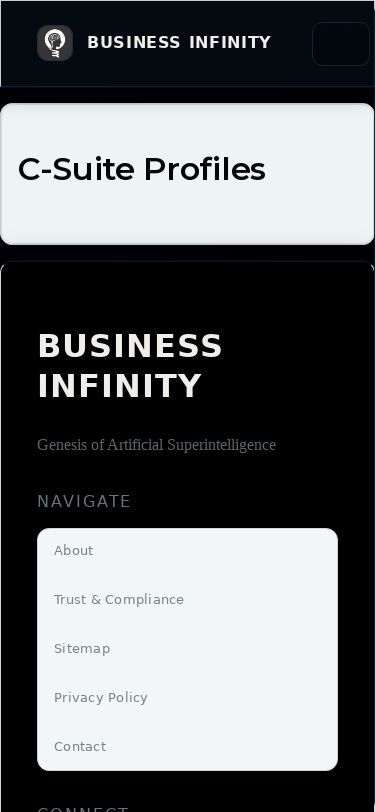

Body element is visible on profile page
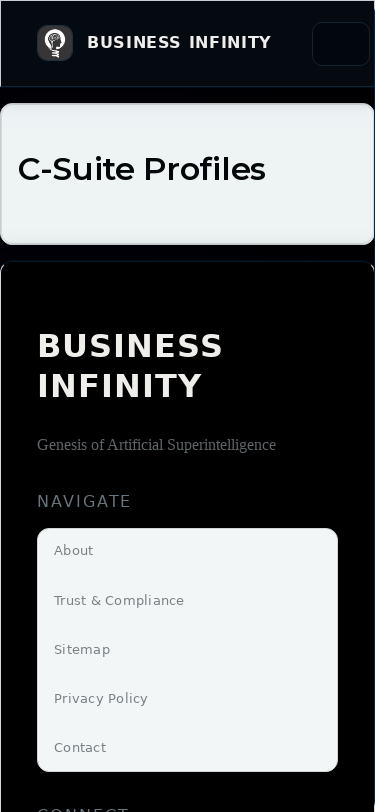

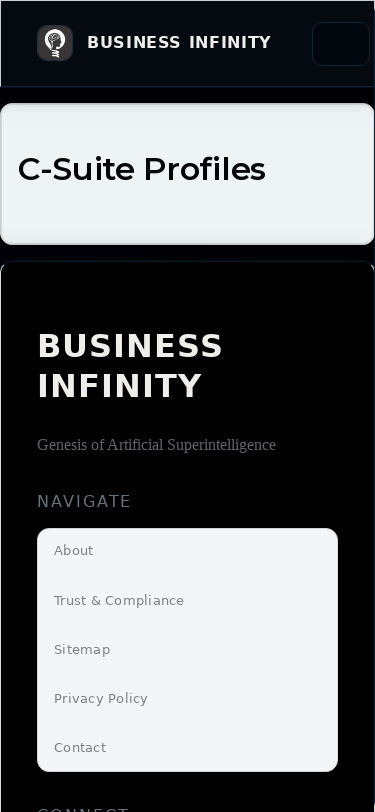